Tests a web form by entering text in an input field, clicking the submit button, and verifying the confirmation message appears.

Starting URL: https://www.selenium.dev/selenium/web/web-form.html

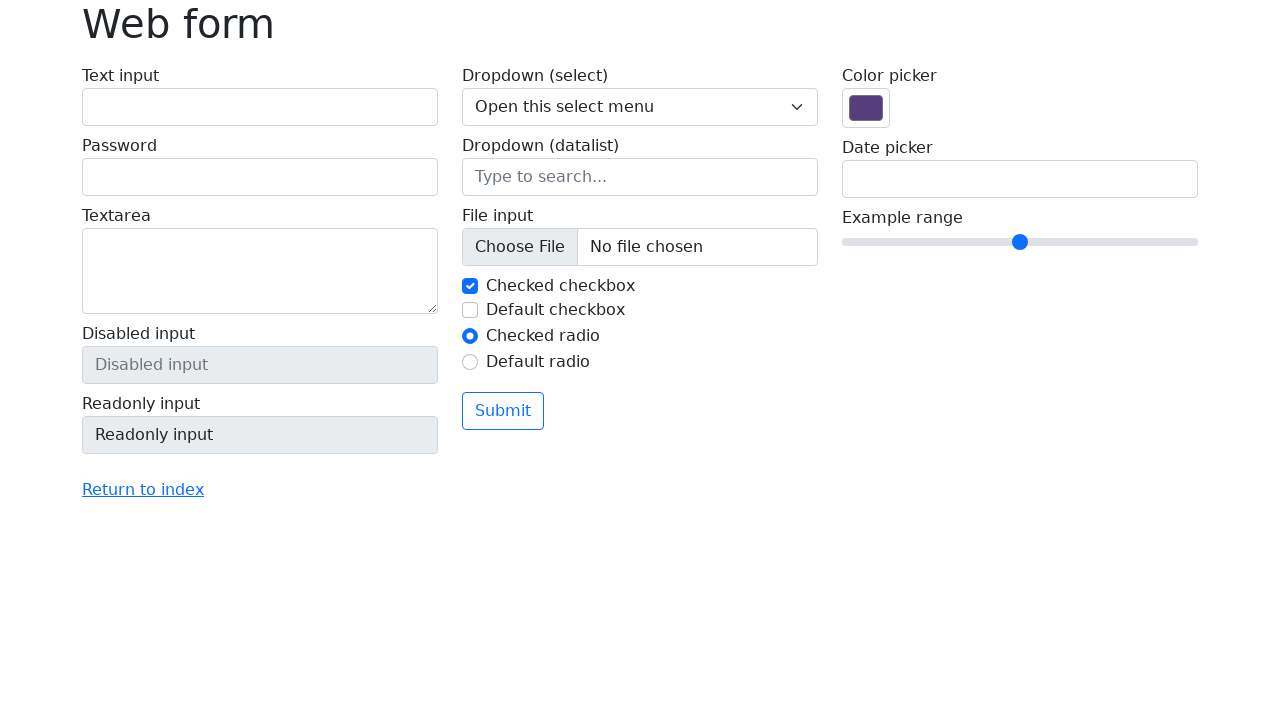

Filled text input field with 'Selenium' on input[name='my-text']
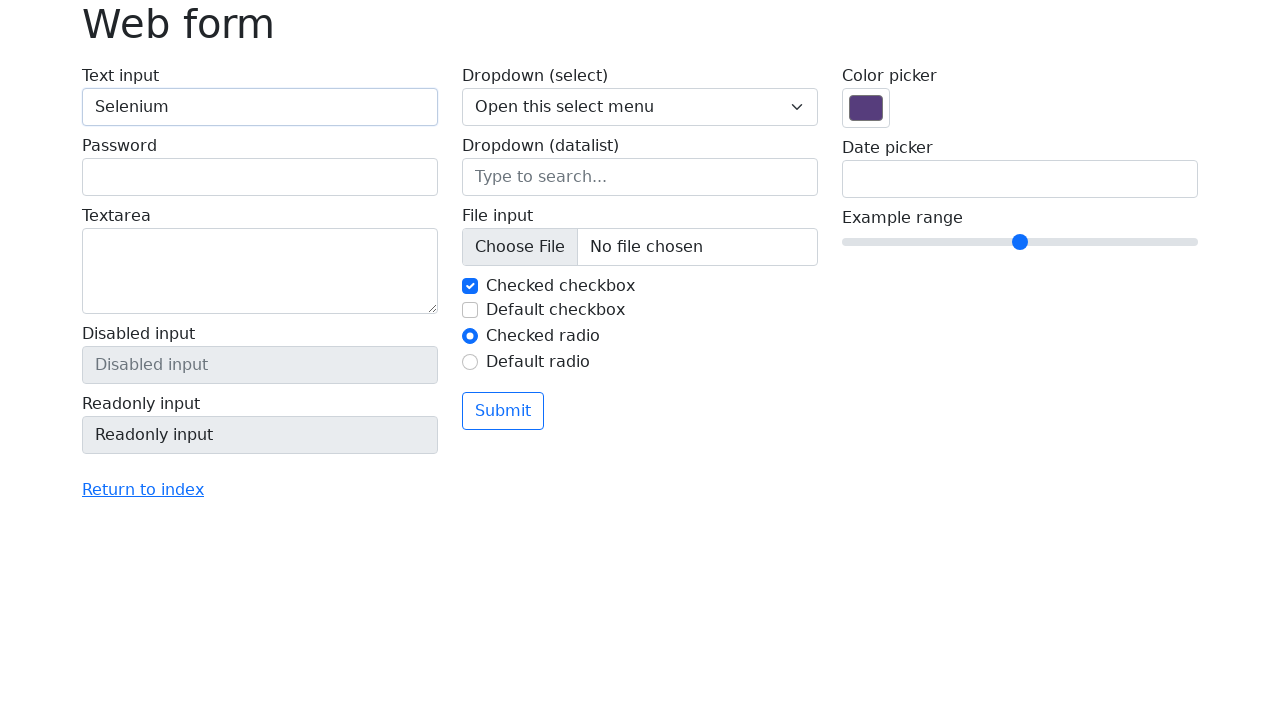

Clicked the submit button at (503, 411) on button
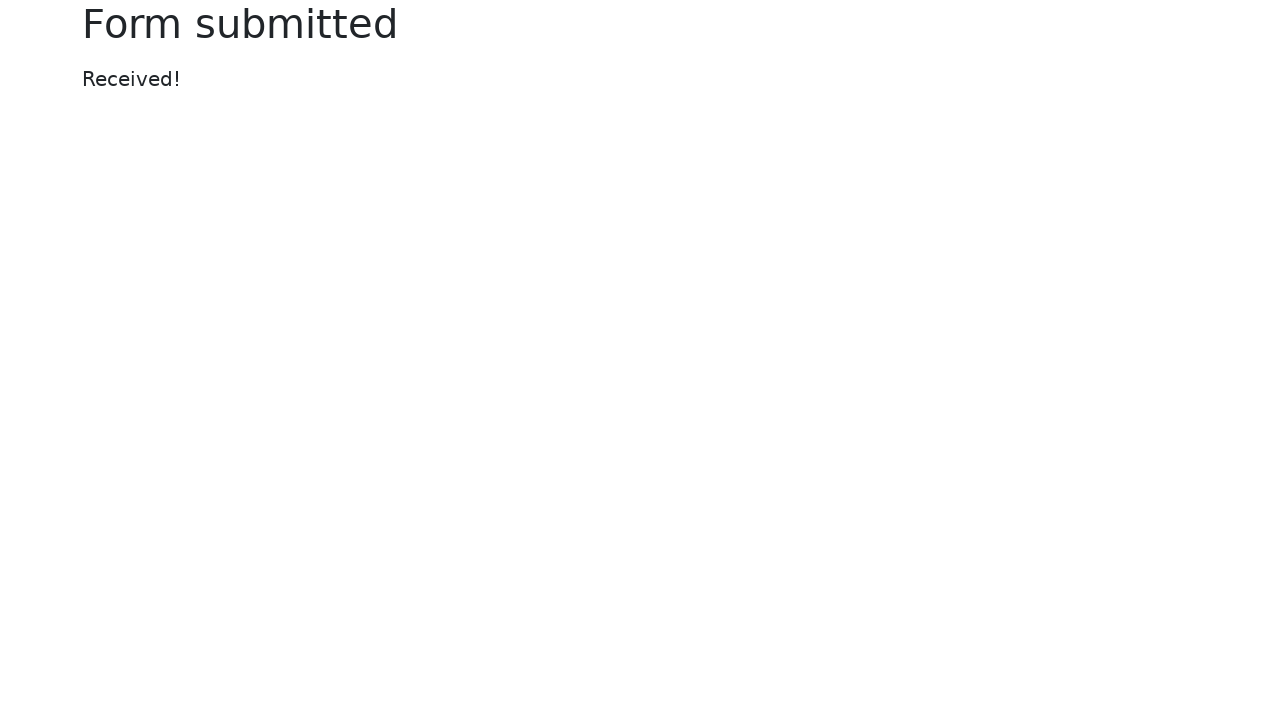

Confirmation message appeared
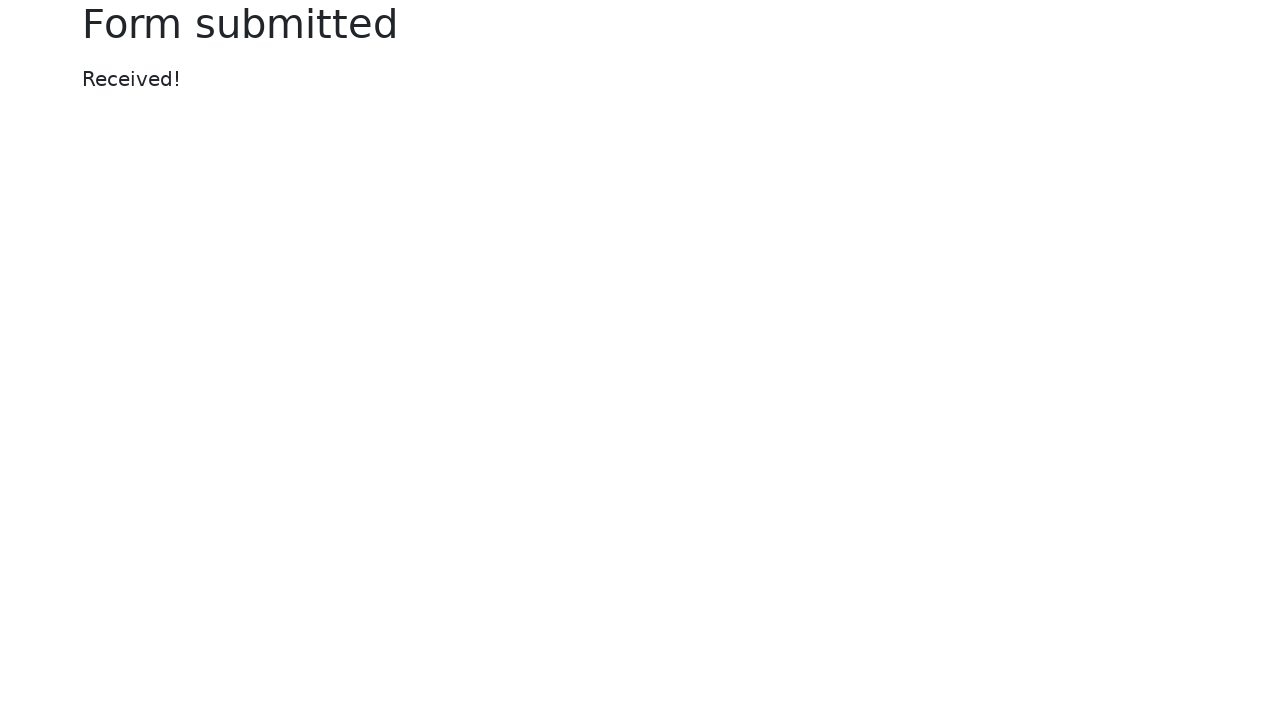

Retrieved confirmation message text: 'Received!'
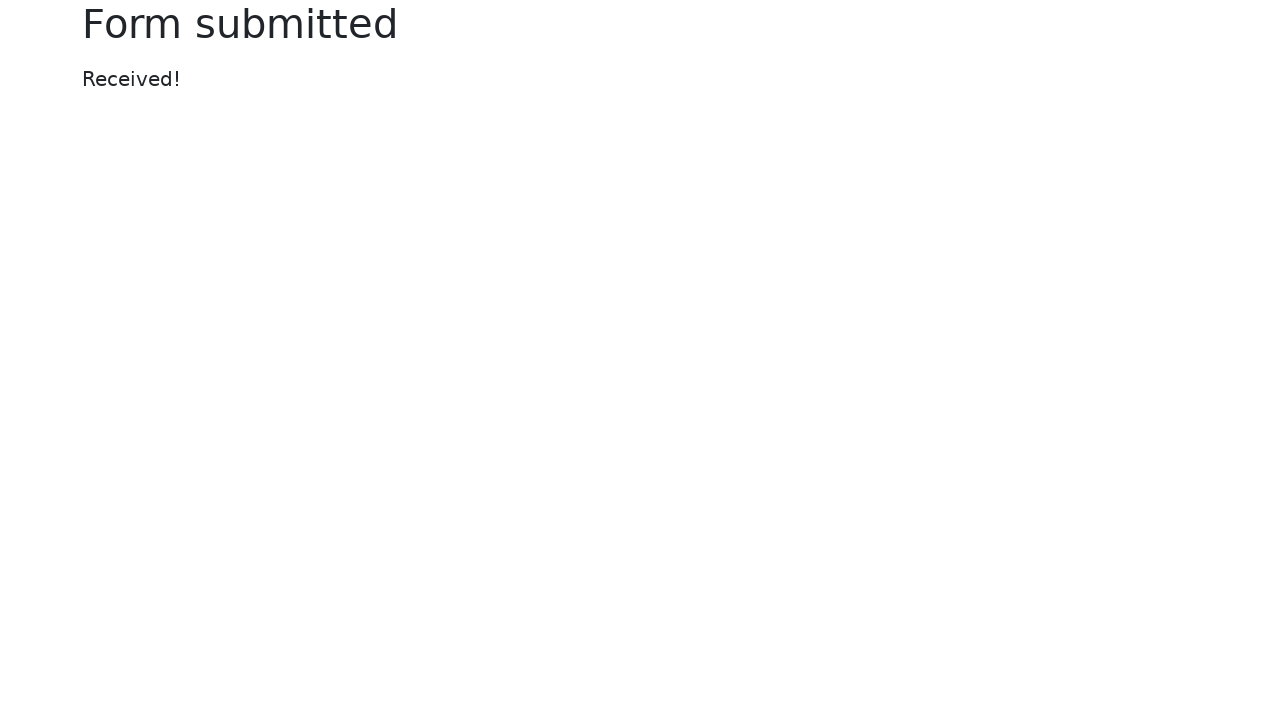

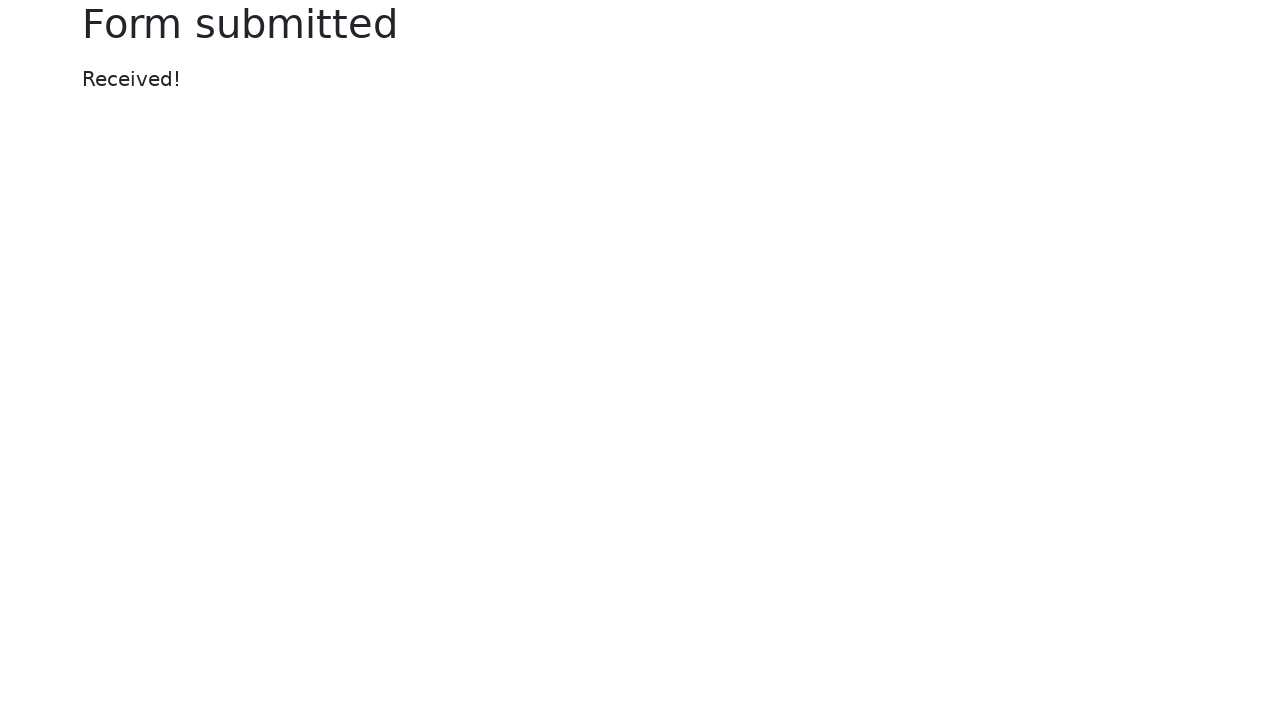